Tests the search functionality on the Python.org website by entering "pycon" as a search query and verifying results are returned

Starting URL: http://www.python.org

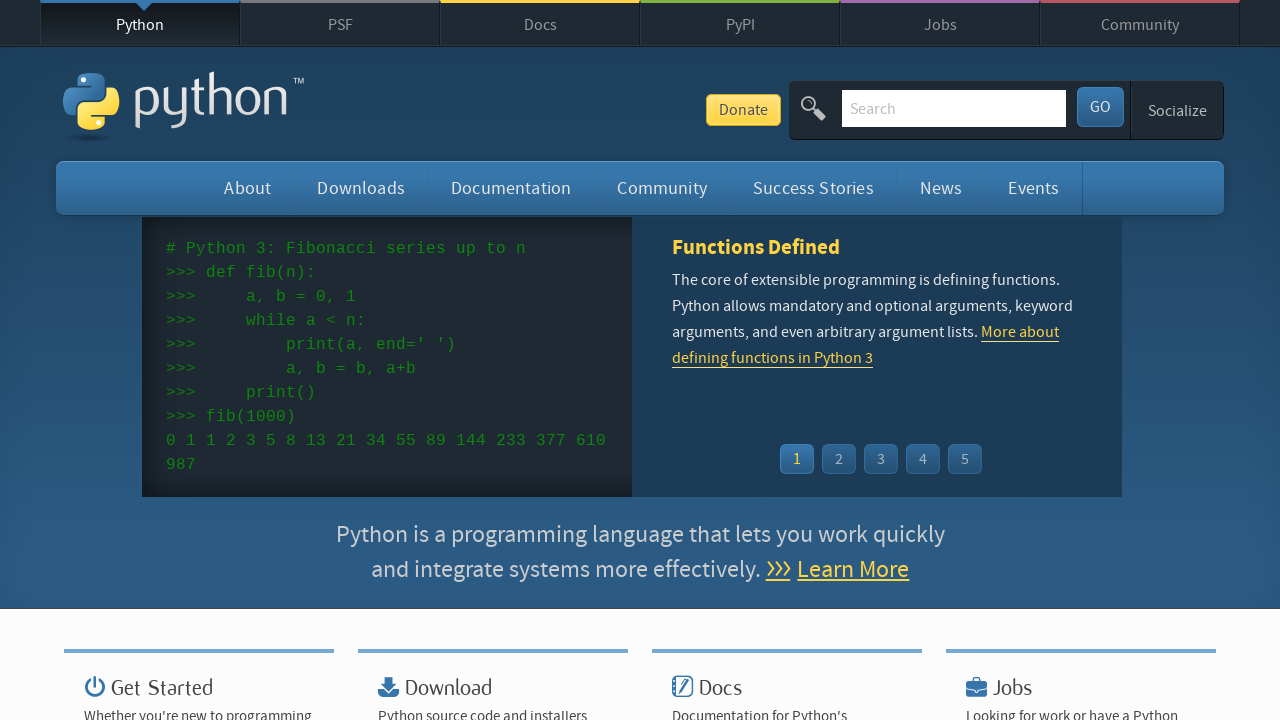

Verified page title contains 'Python'
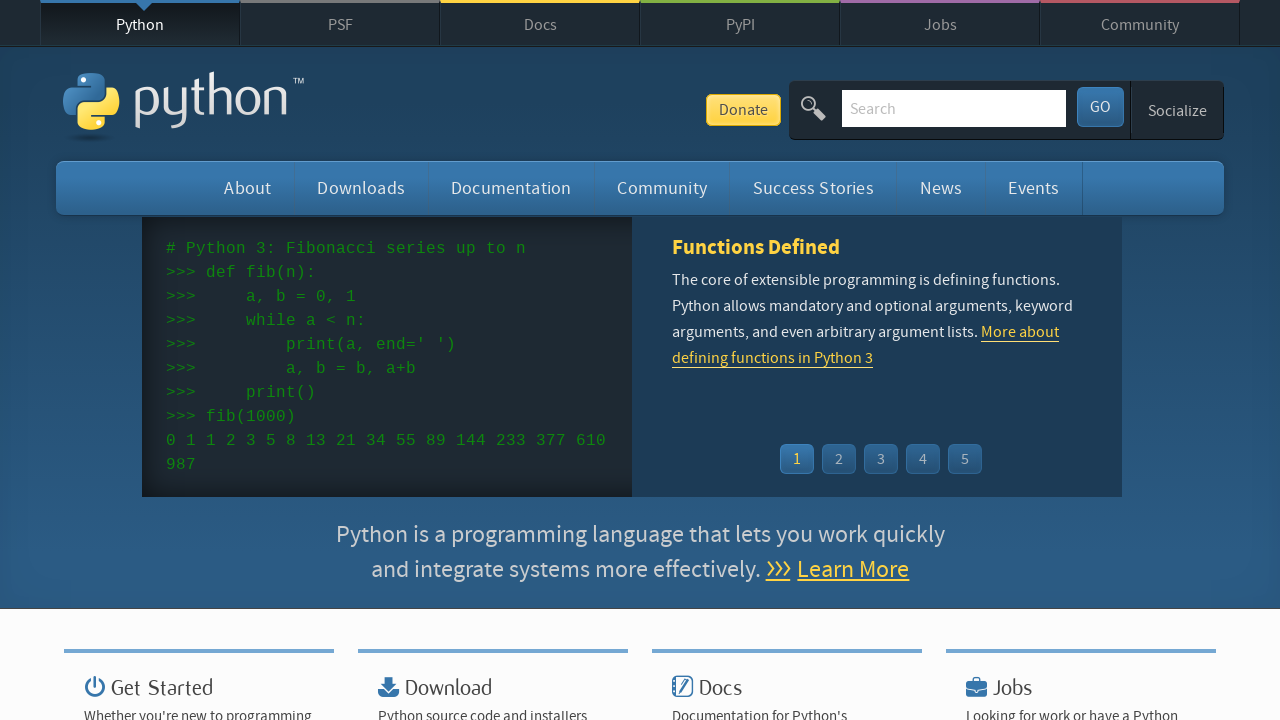

Filled search box with 'pycon' query on input[name='q']
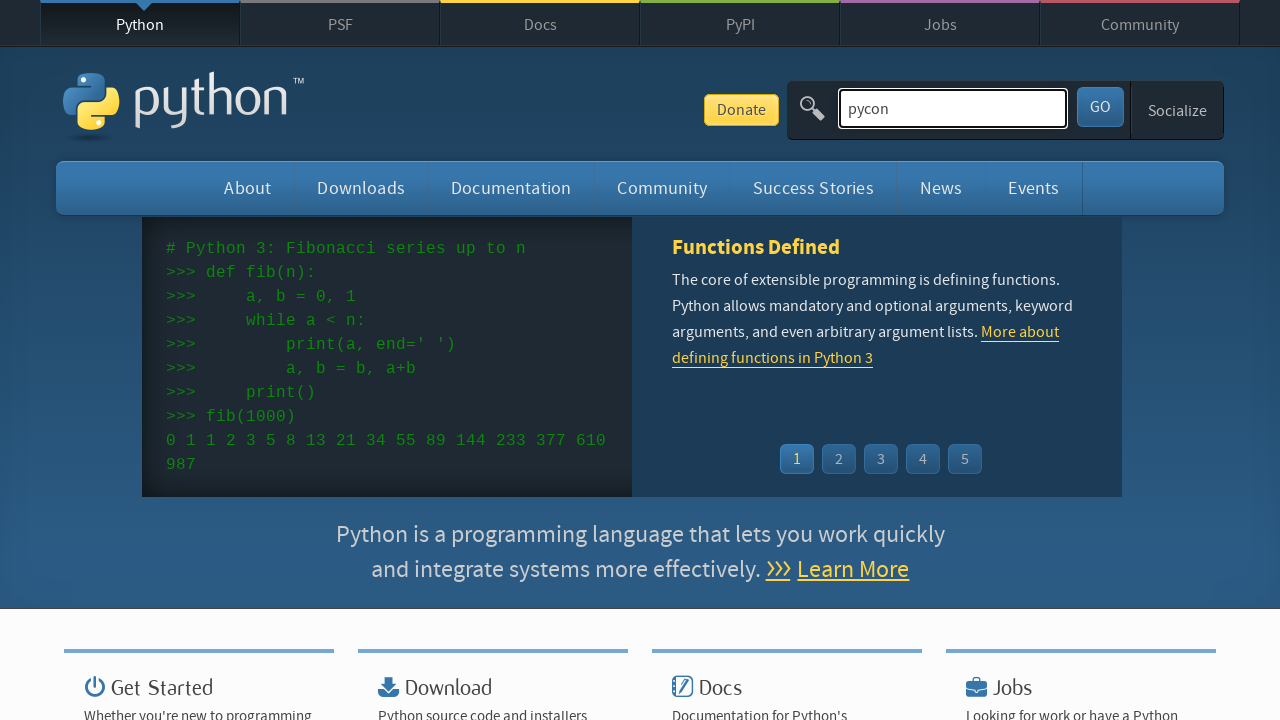

Pressed Enter to submit search query on input[name='q']
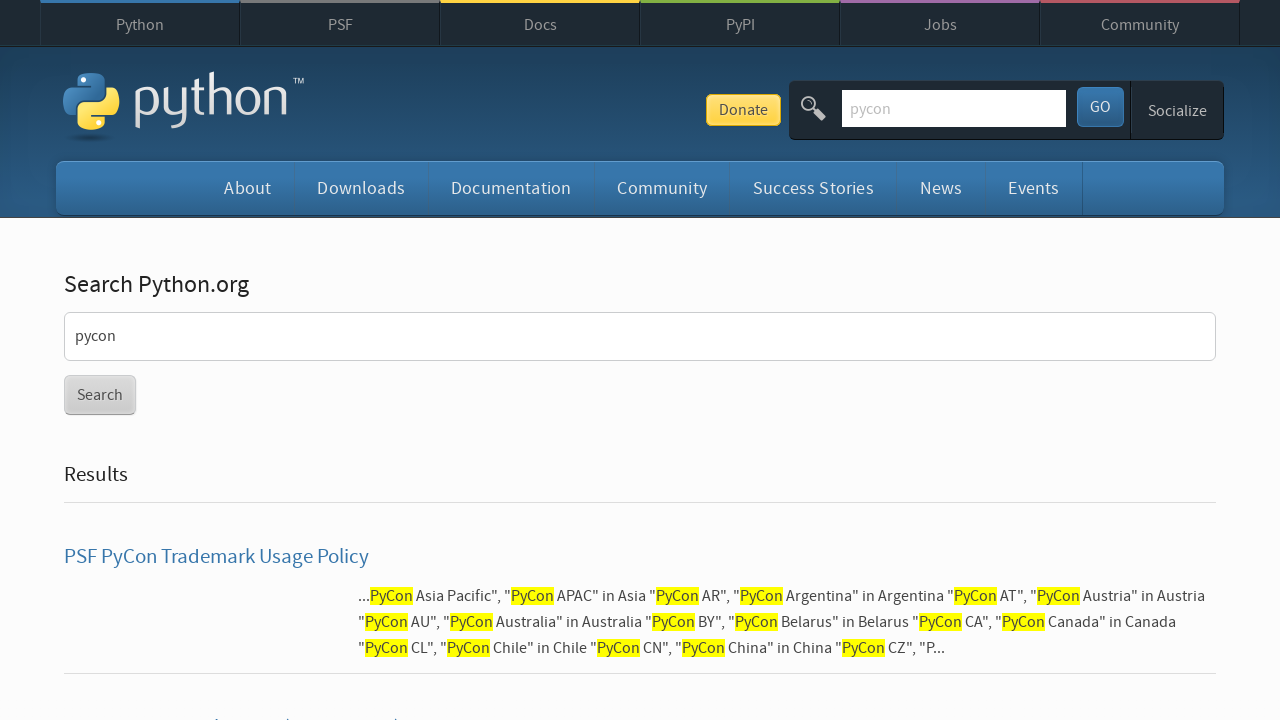

Waited for page to reach networkidle state
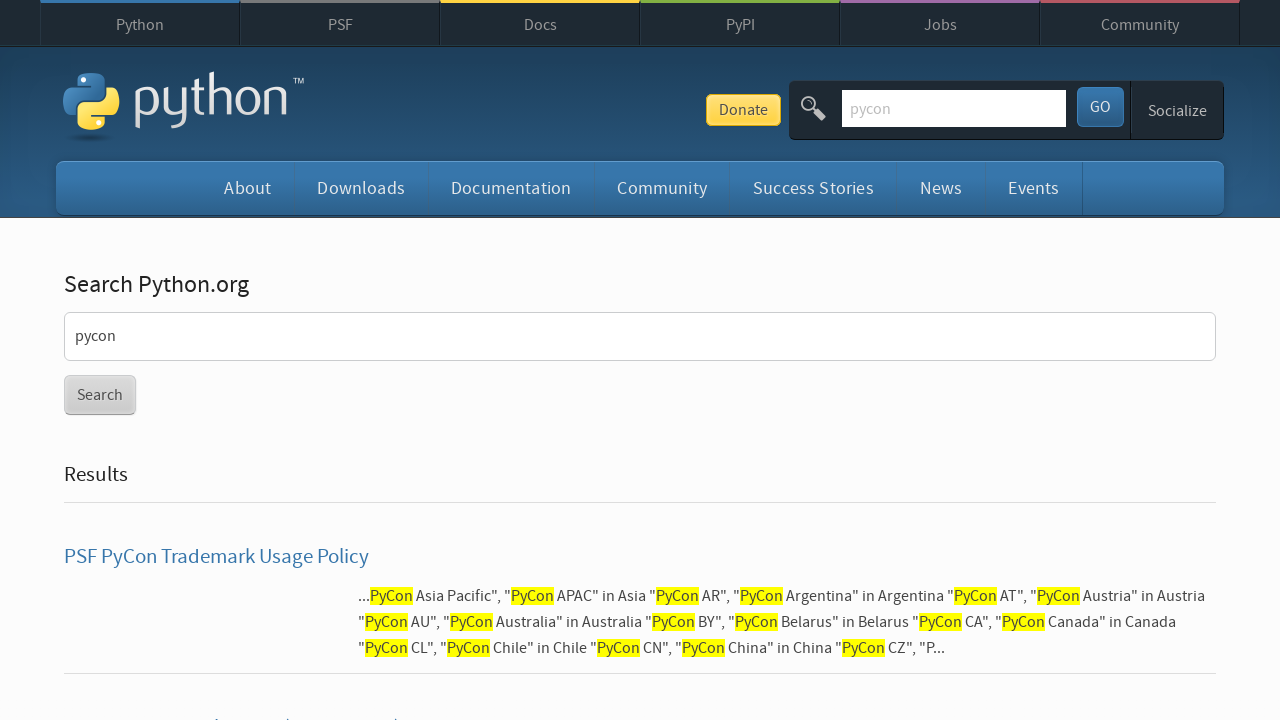

Verified search results were returned (no 'No results found' message)
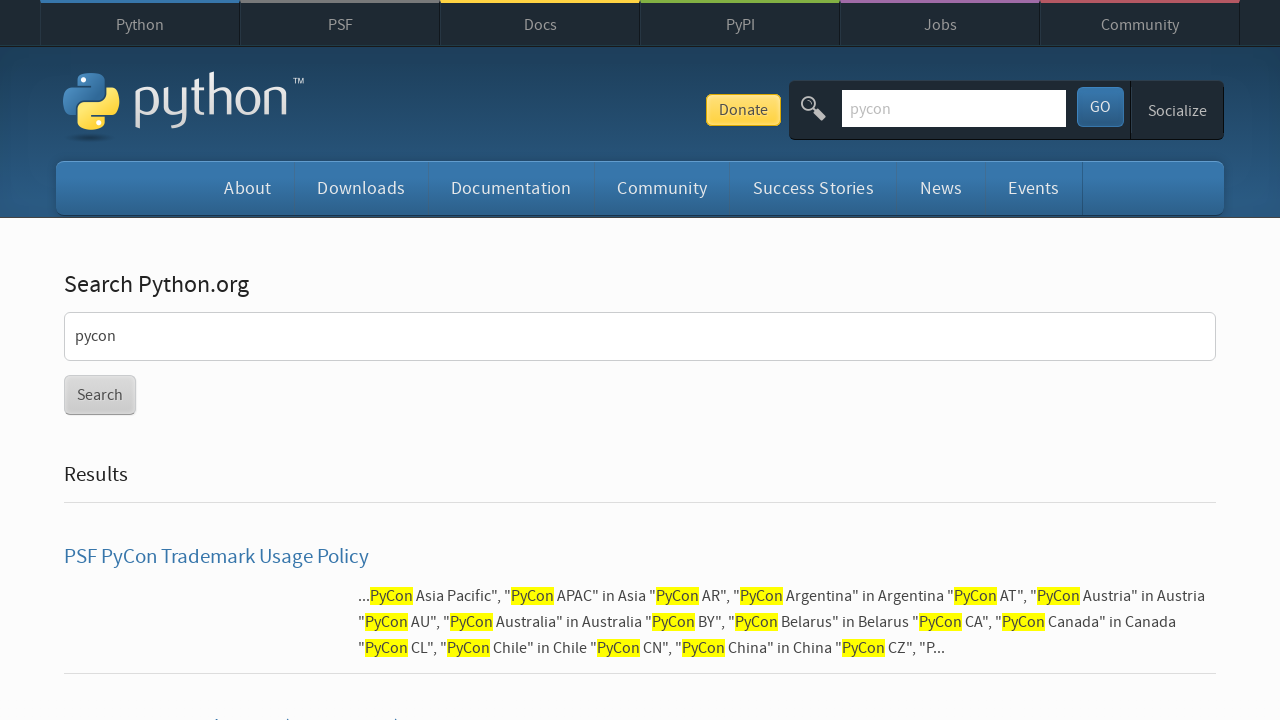

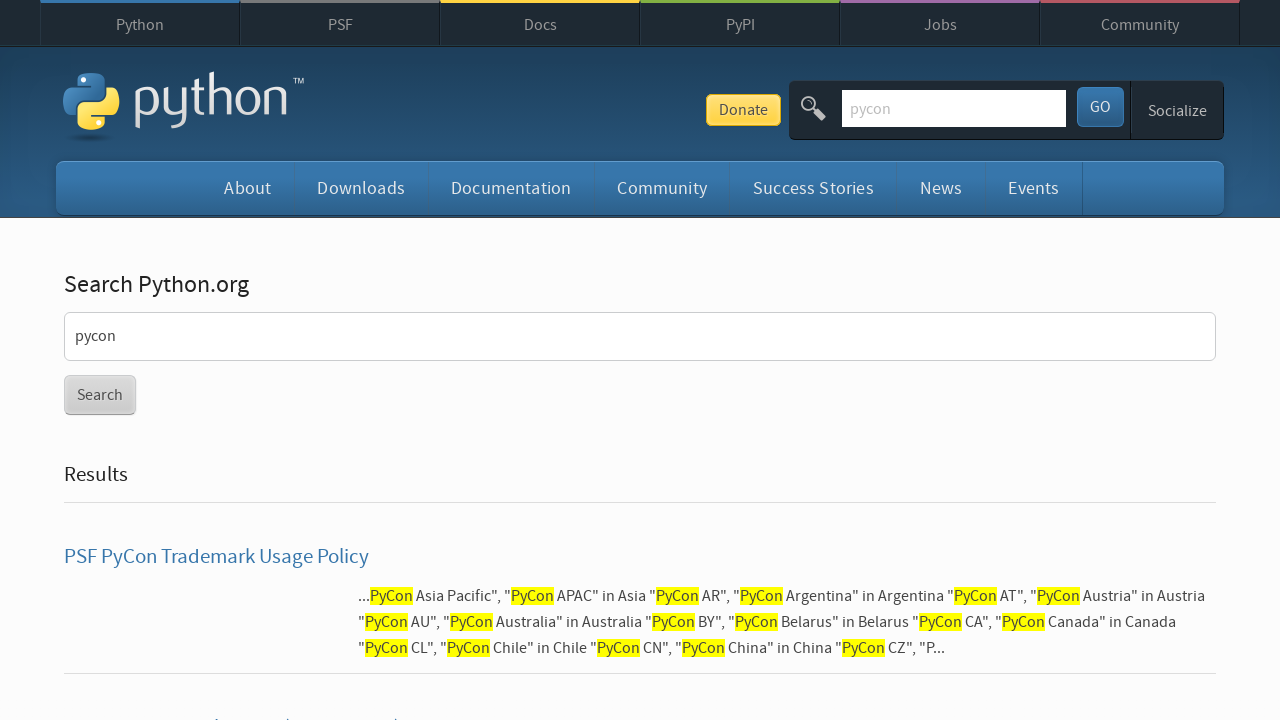